Tests that navigating to the ABC menu and selecting letter J displays languages sorted by letter J with the correct header message

Starting URL: http://www.99-bottles-of-beer.net/

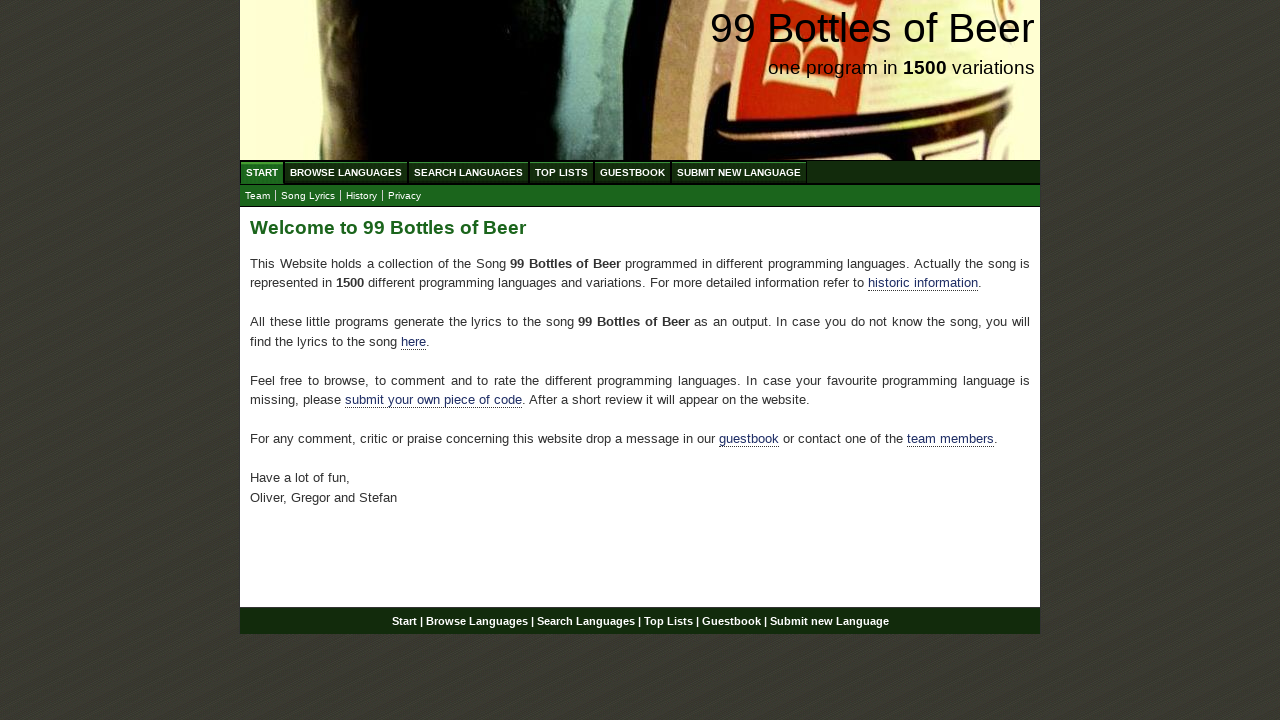

Clicked on 'Browse Languages' (ABC) menu item at (346, 172) on xpath=//ul[@id='menu']/li/a[@href='/abc.html']
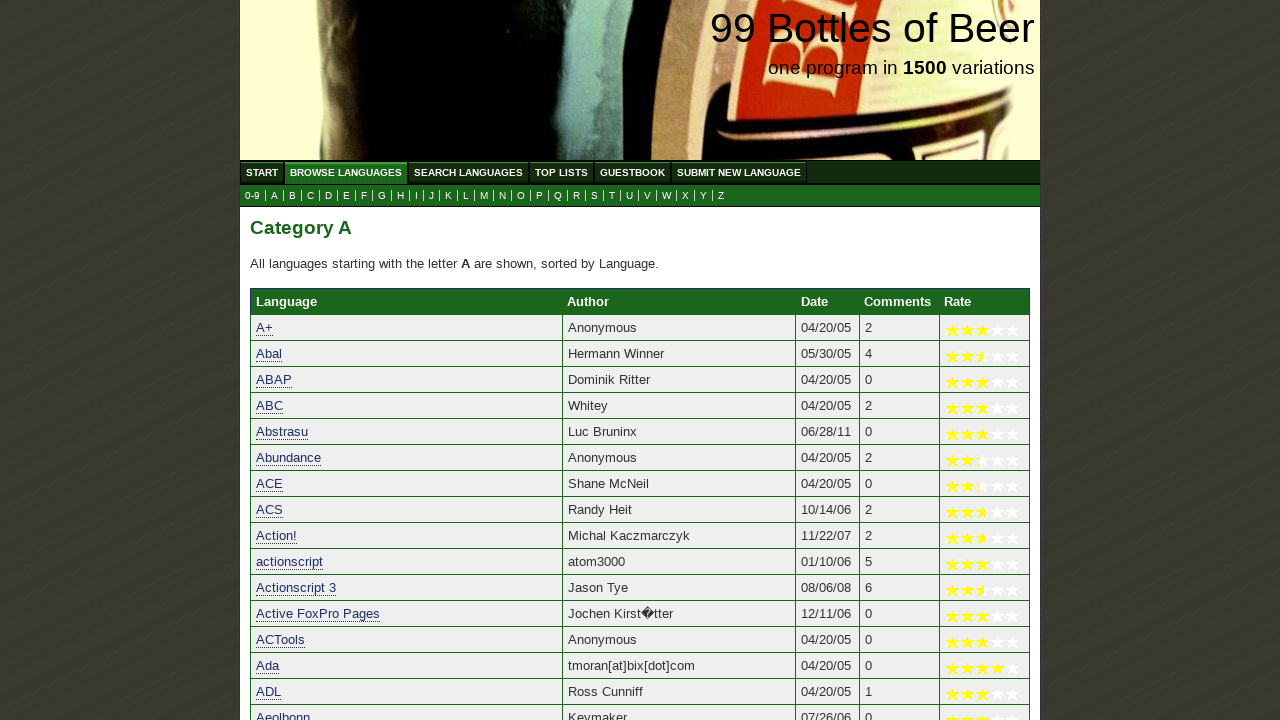

Clicked on letter 'J' in submenu at (432, 196) on xpath=//ul[@id='submenu']/li/a[@href='j.html']
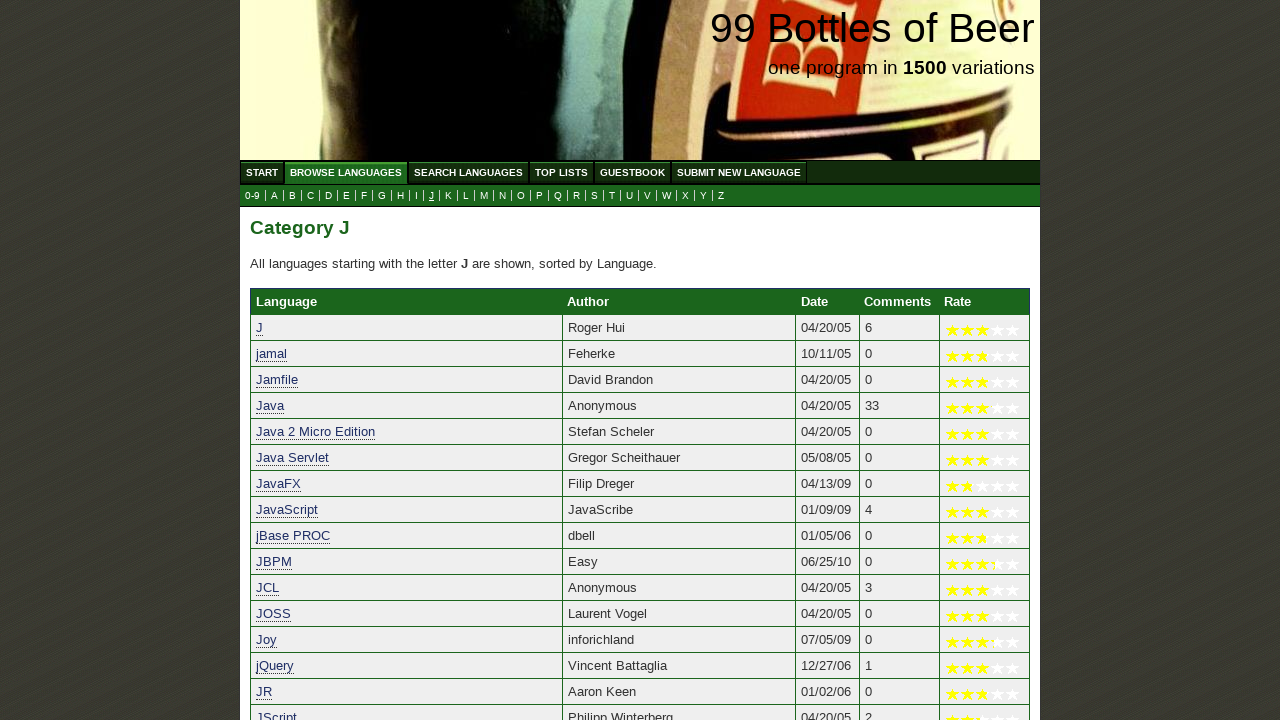

Result text displayed with languages sorted by letter J
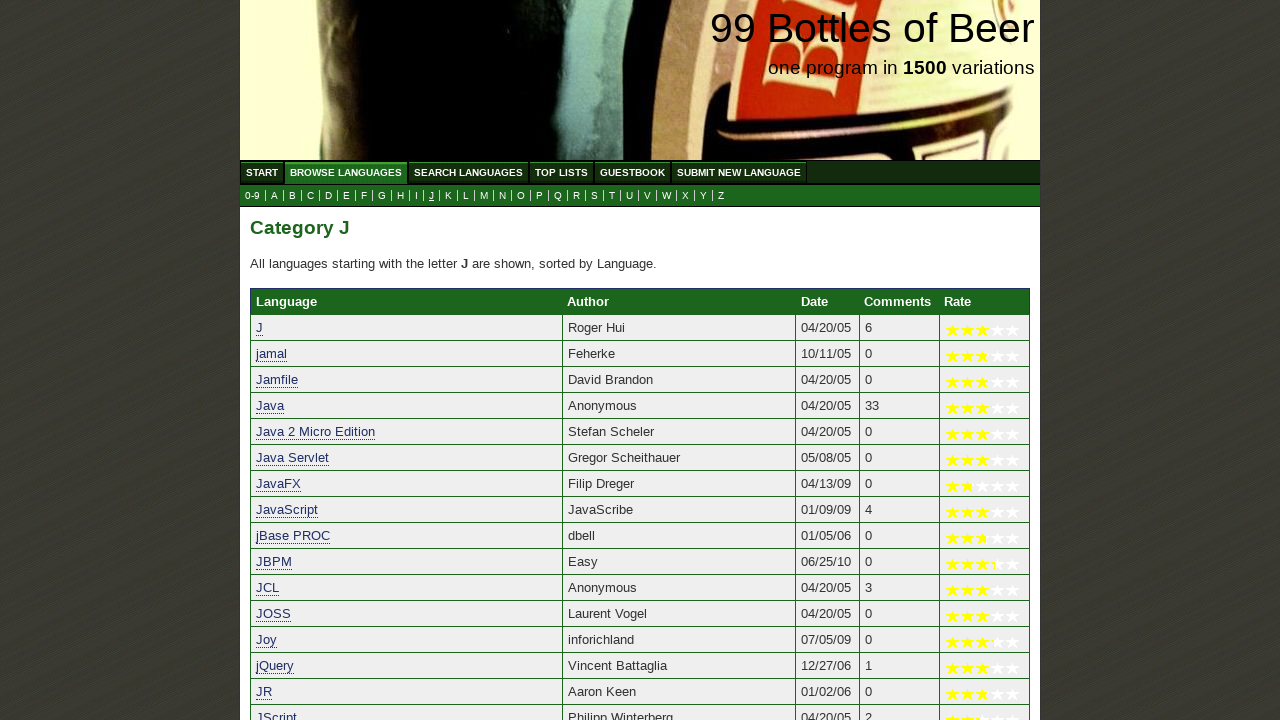

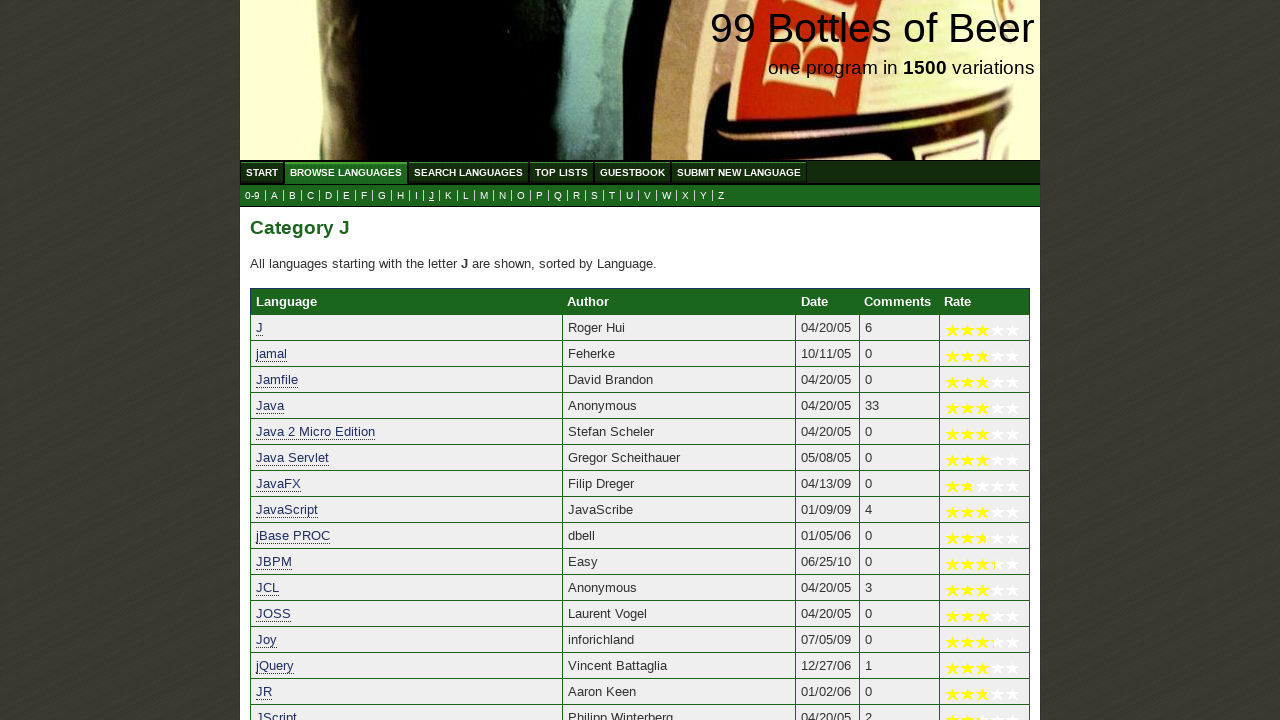